Tests the ICD-10 code search functionality on the WHO website by clicking the advanced search button, enabling definition search, entering a search term, and submitting the search.

Starting URL: https://icd.who.int/browse10/2019/en

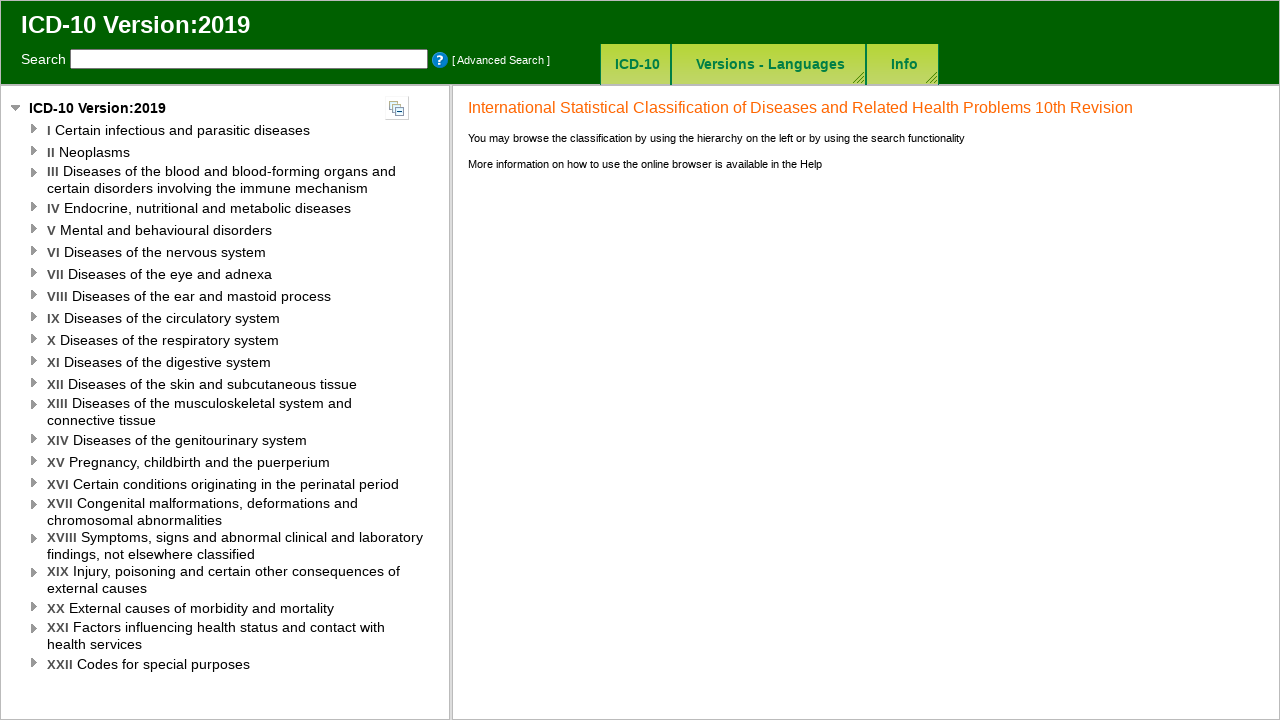

Clicked Advanced Search button at (501, 60) on #advancedSearchButton
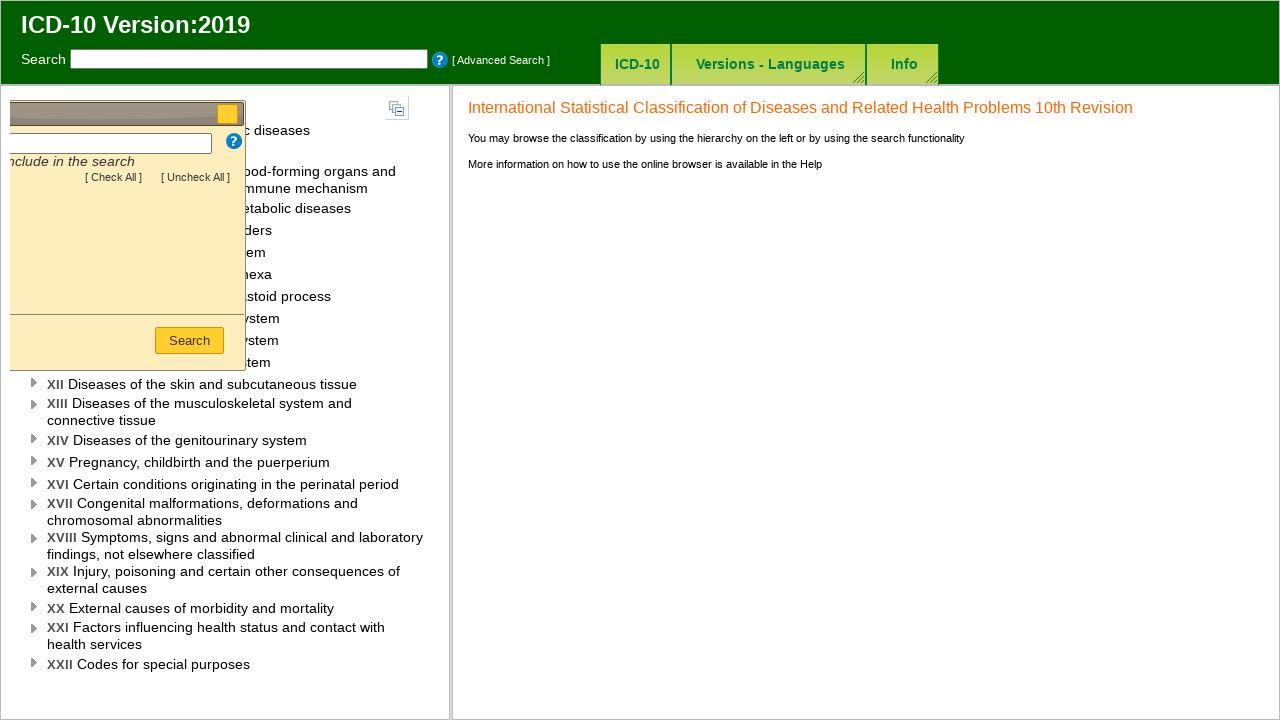

Search Definition checkbox loaded
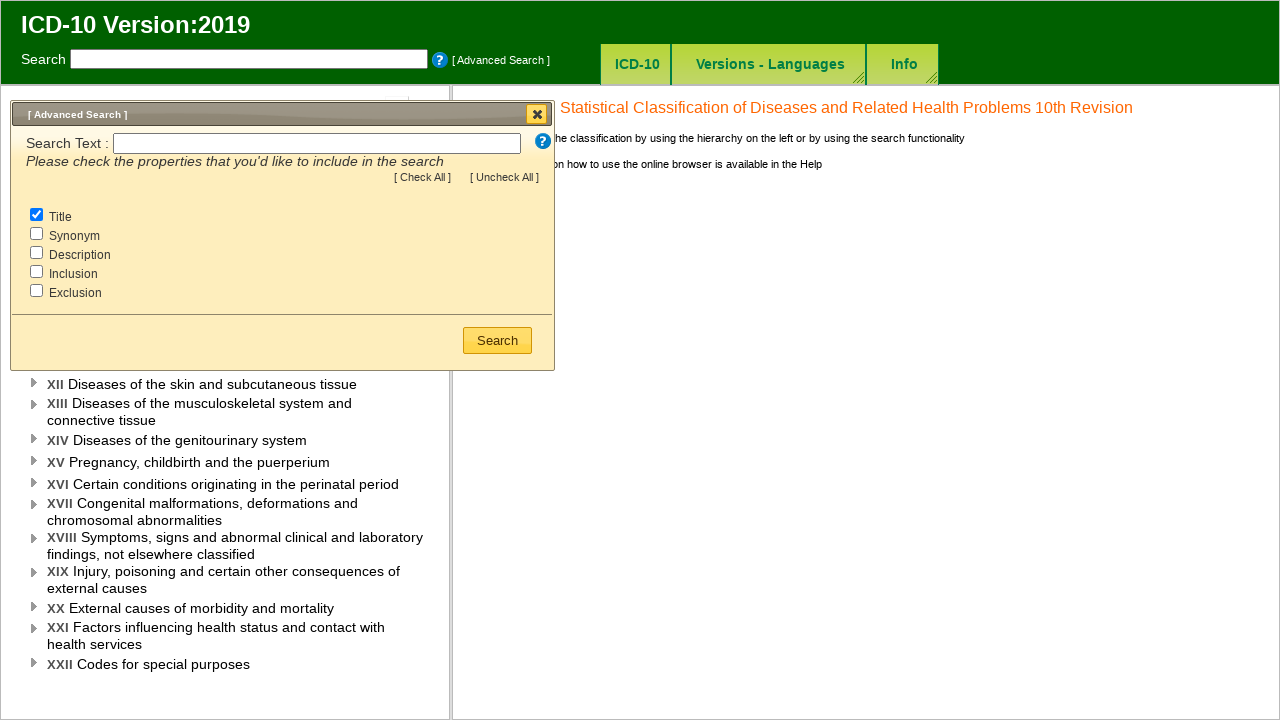

Enabled definition search by clicking Search Definition checkbox at (37, 252) on #Search_Definition
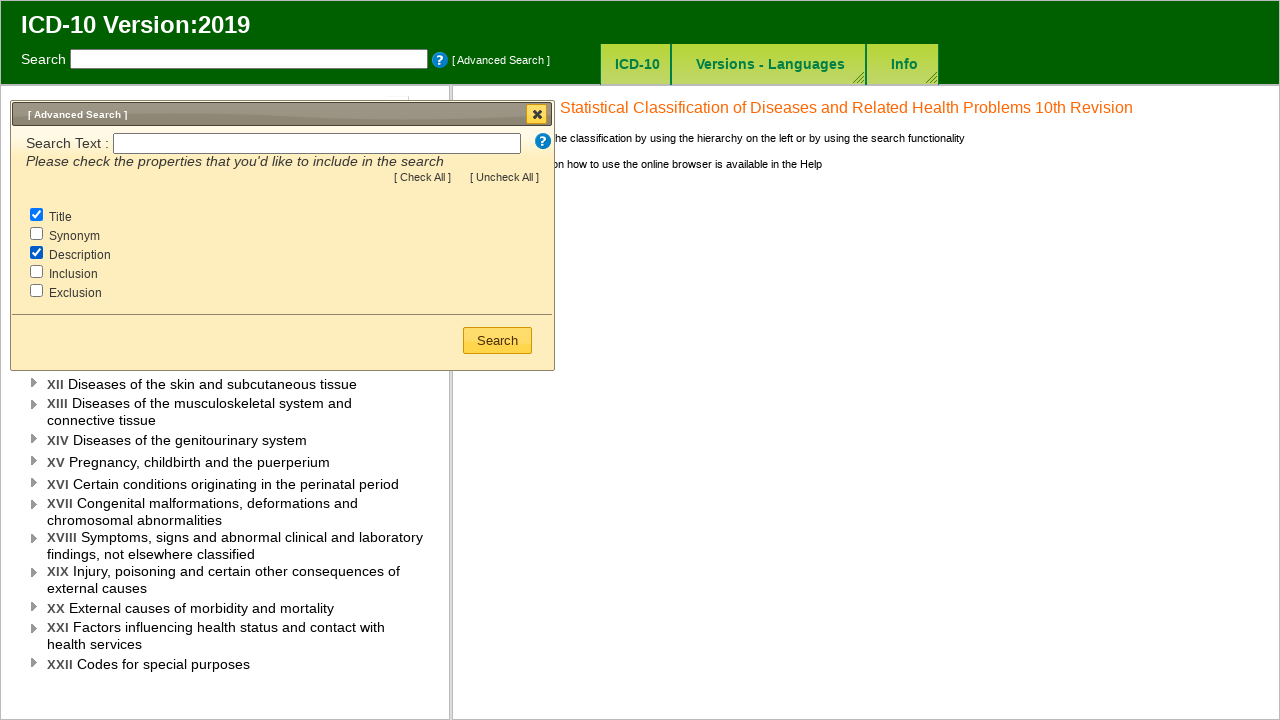

Entered 'hypertension' in search field on #SearchText
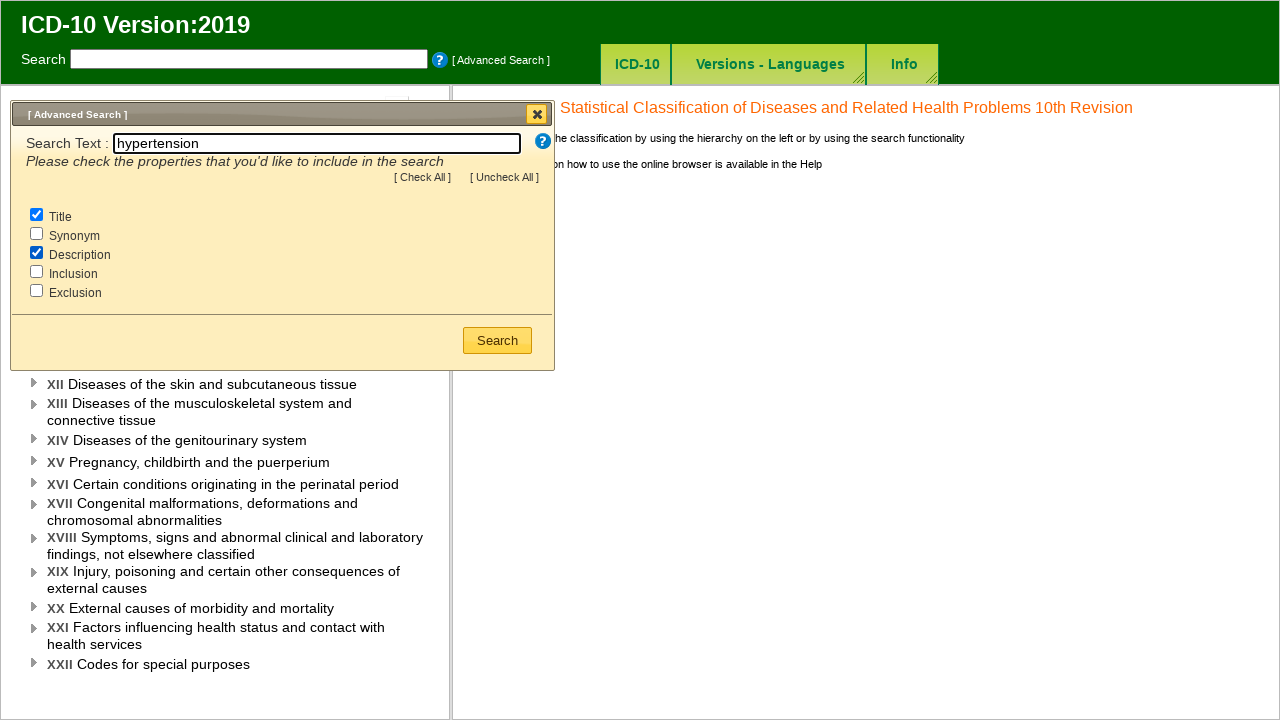

Submitted ICD-10 search for 'hypertension' at (498, 340) on xpath=/html/body/div[8]/div[3]/div/button/span
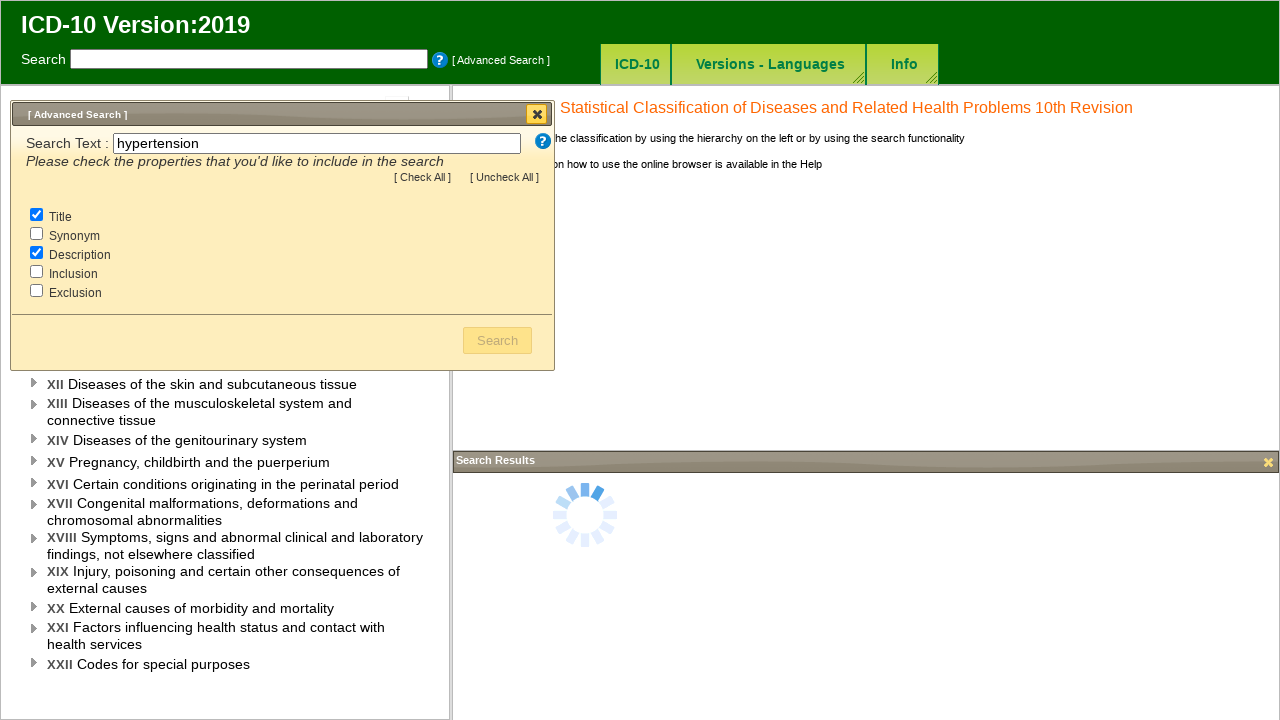

Closed the search dialog at (537, 114) on xpath=/html/body/div[8]/div[1]/button/span[1]
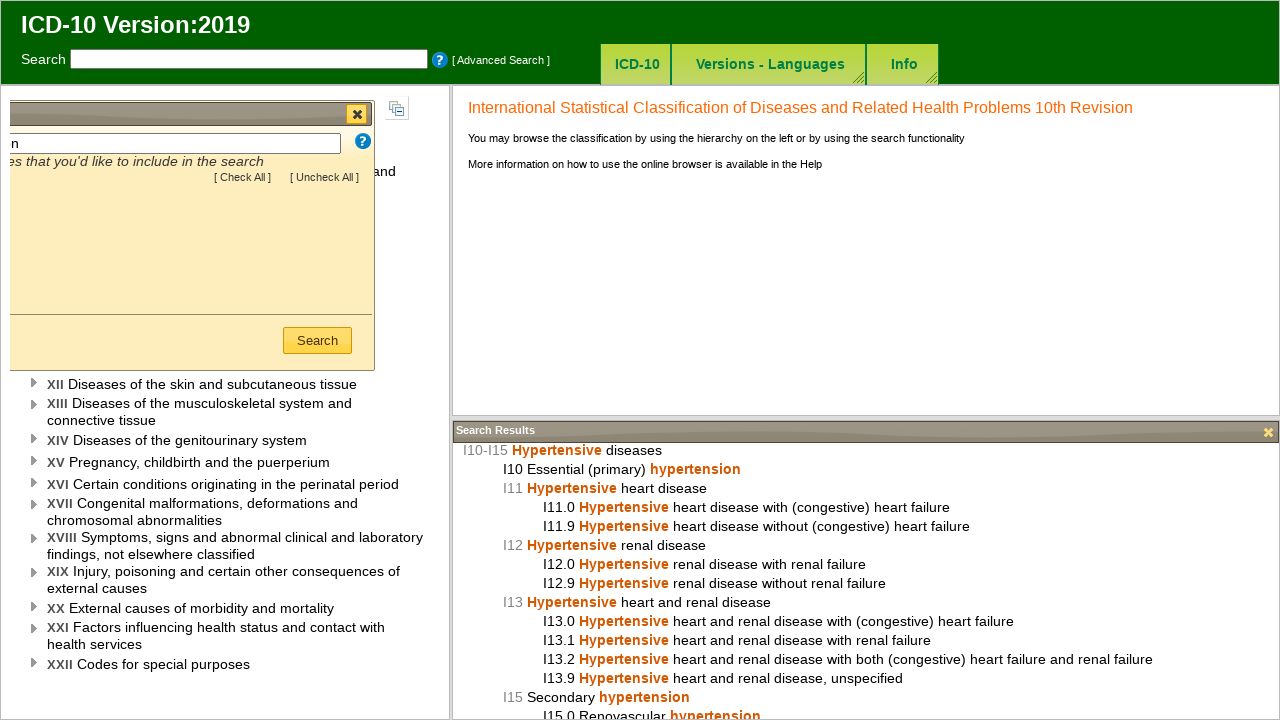

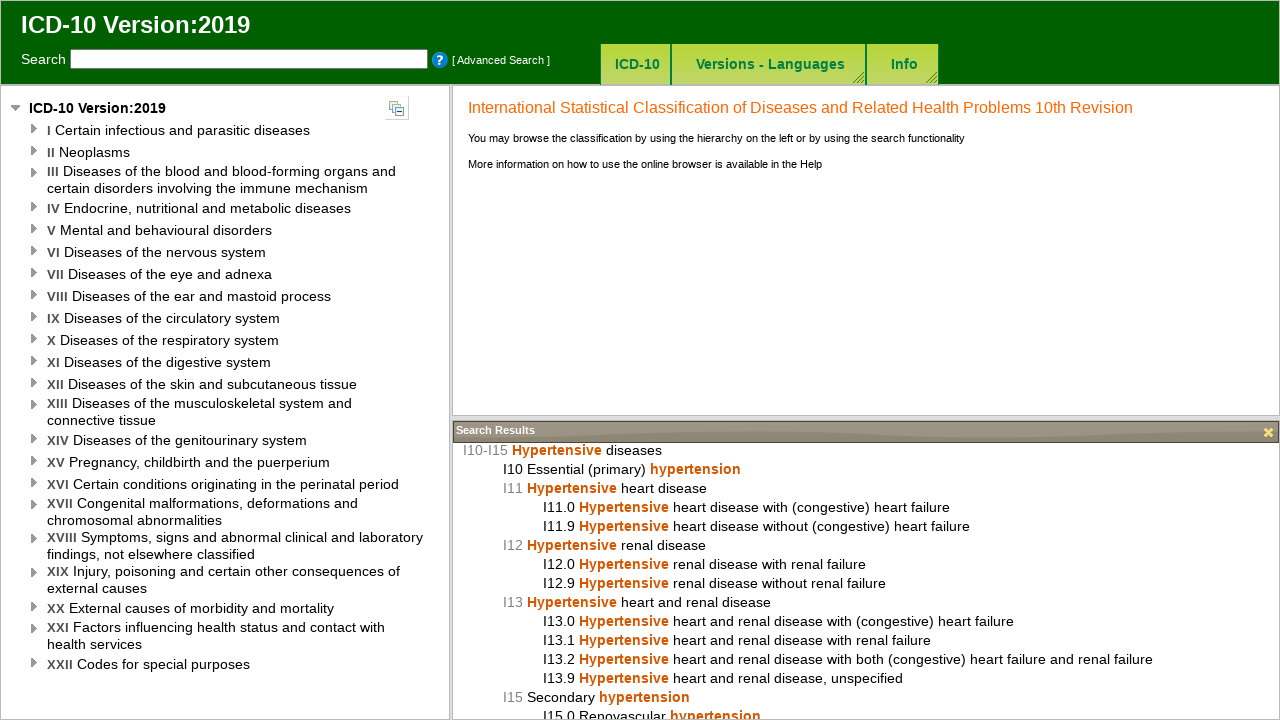